Tests adding todo items by filling the input field and pressing Enter, then verifying the items appear in the list

Starting URL: https://demo.playwright.dev/todomvc

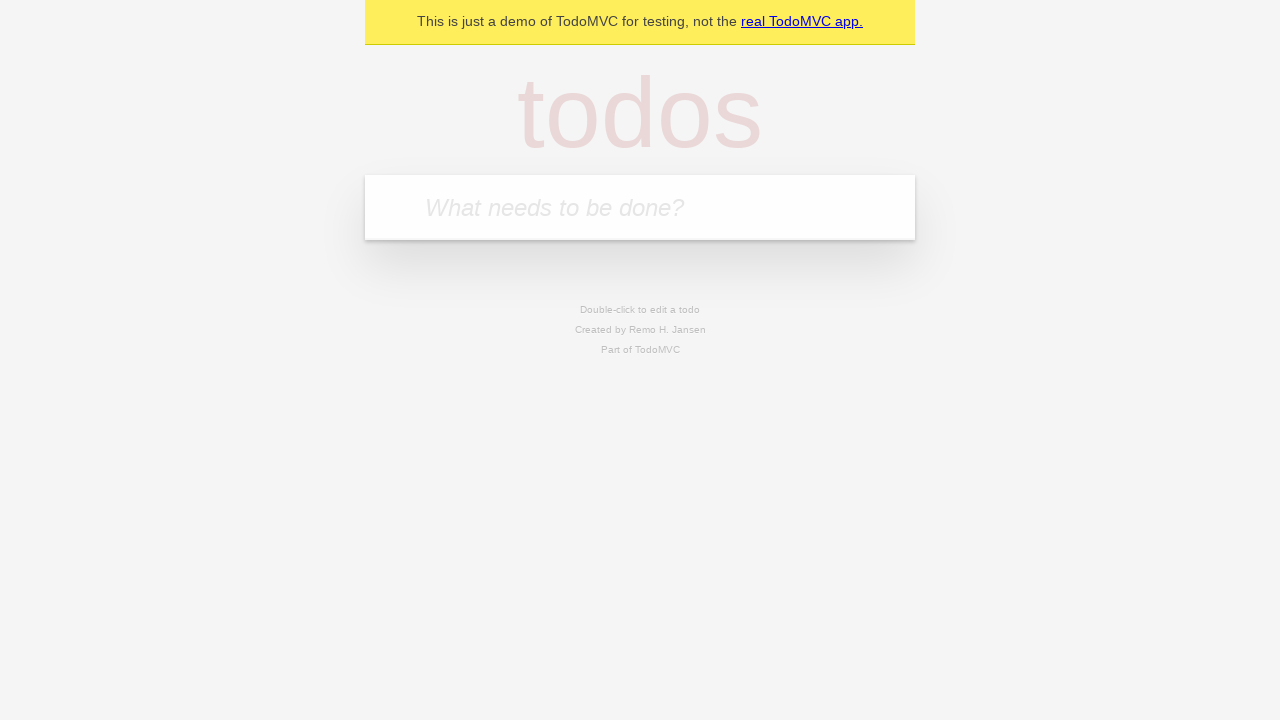

Located the todo input field
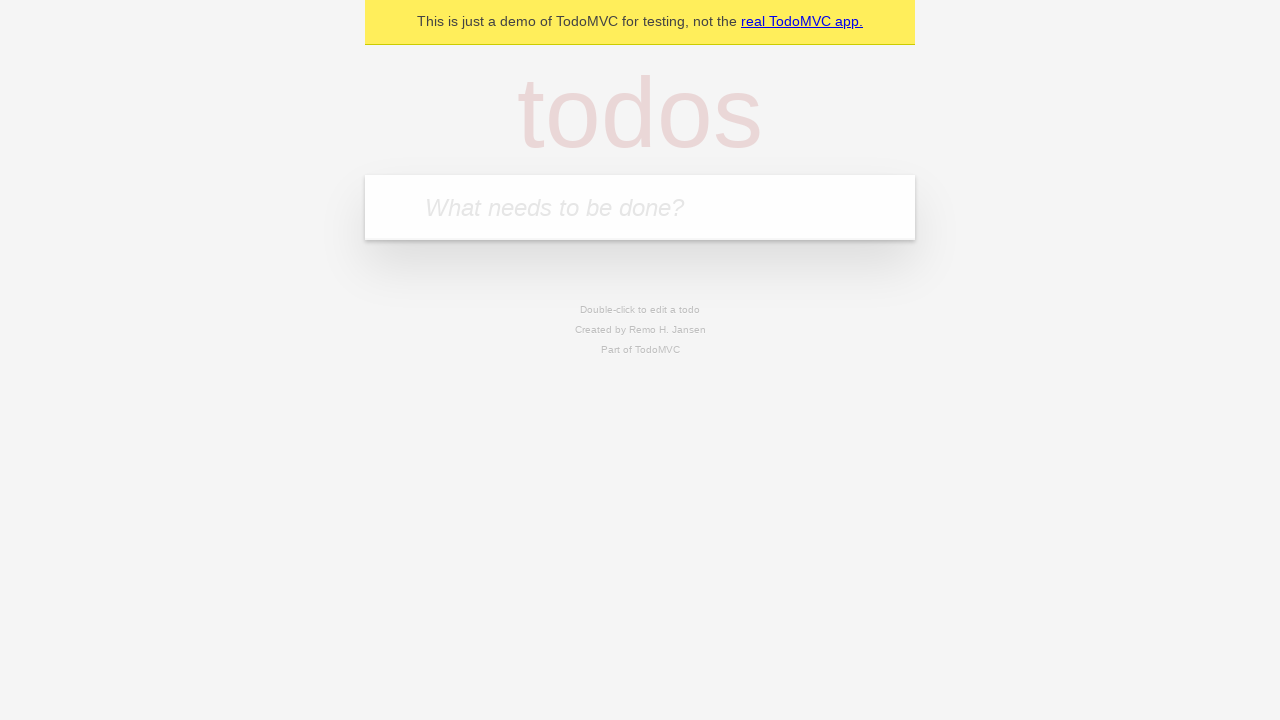

Filled input field with 'buy some cheese' on internal:attr=[placeholder="What needs to be done?"i]
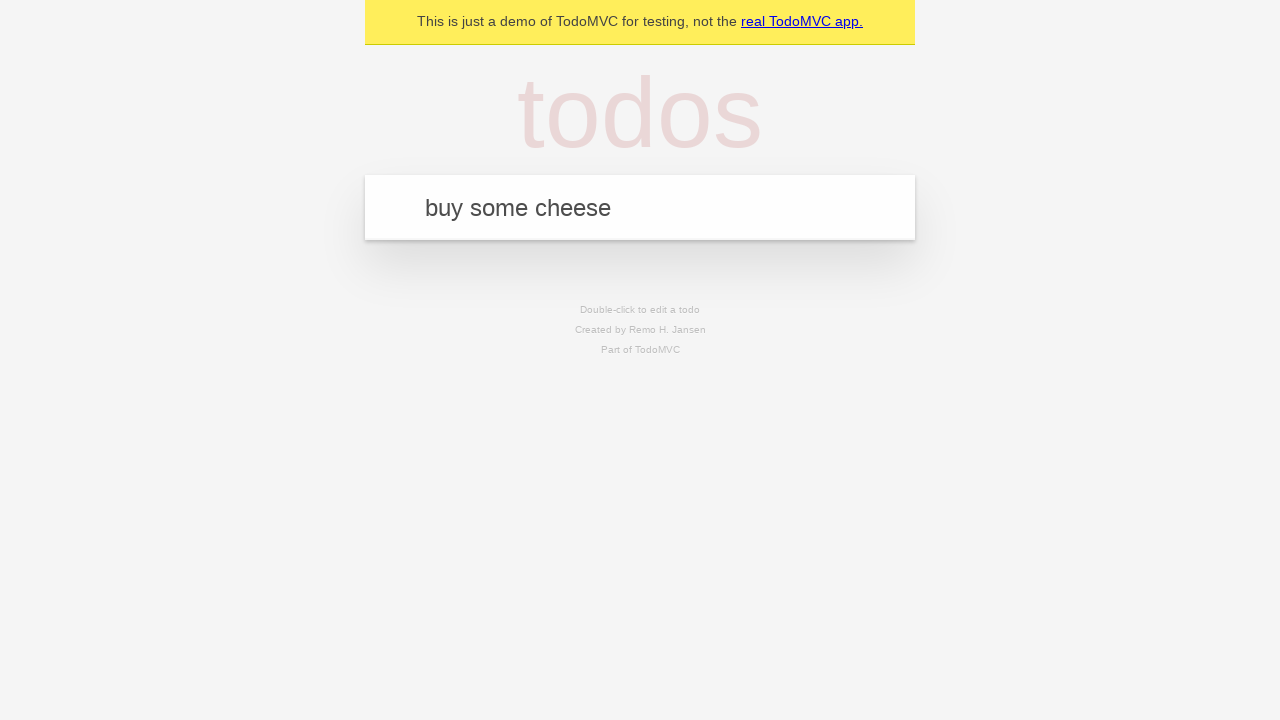

Pressed Enter to add first todo item on internal:attr=[placeholder="What needs to be done?"i]
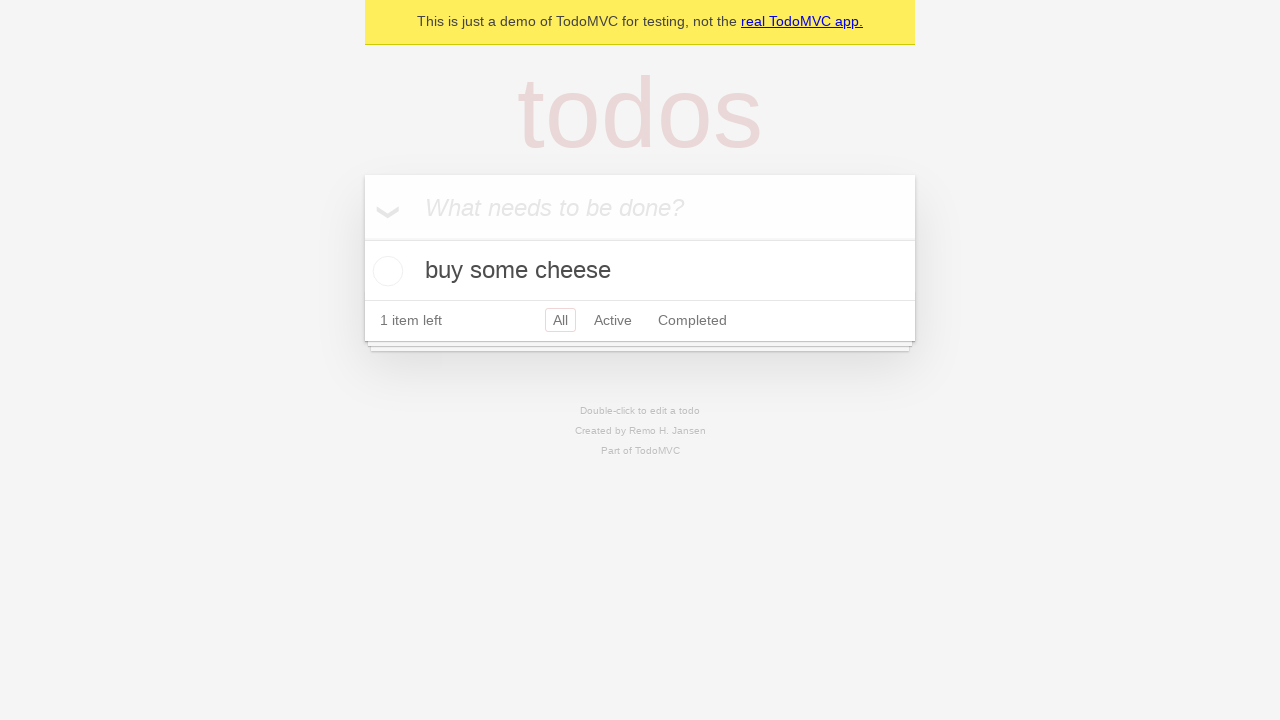

First todo item appeared in the list
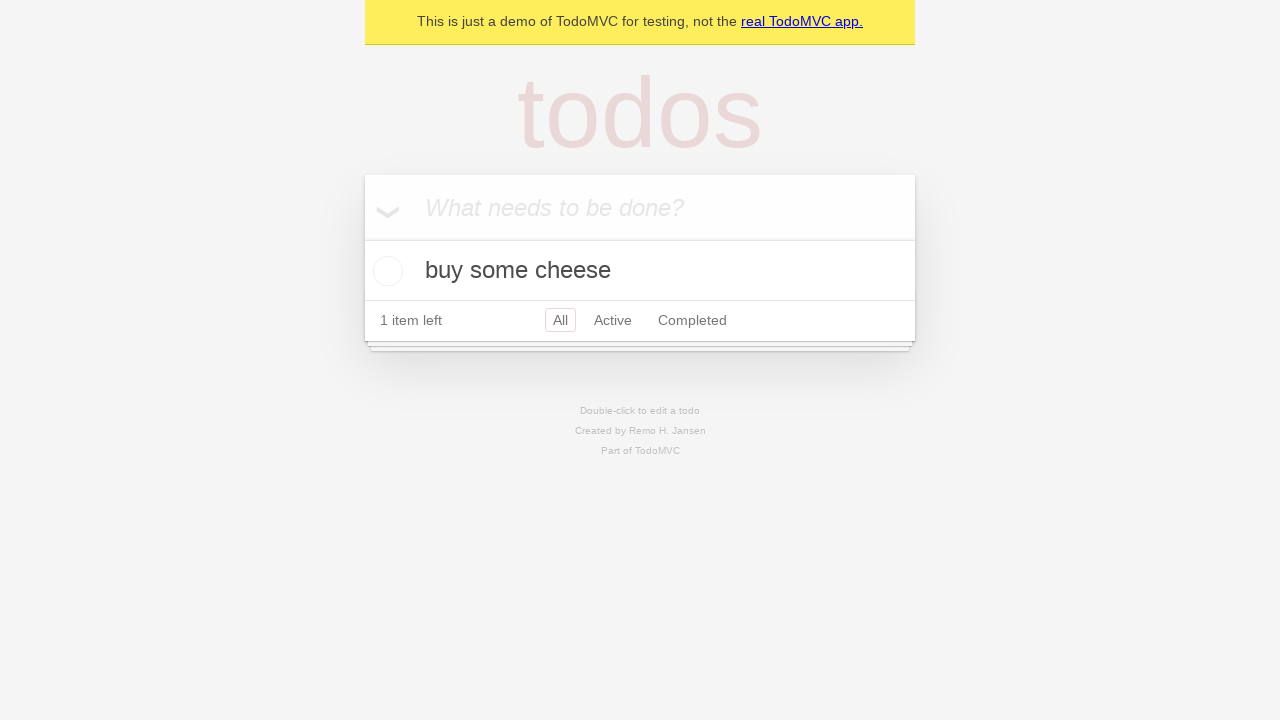

Filled input field with 'feed the cat' on internal:attr=[placeholder="What needs to be done?"i]
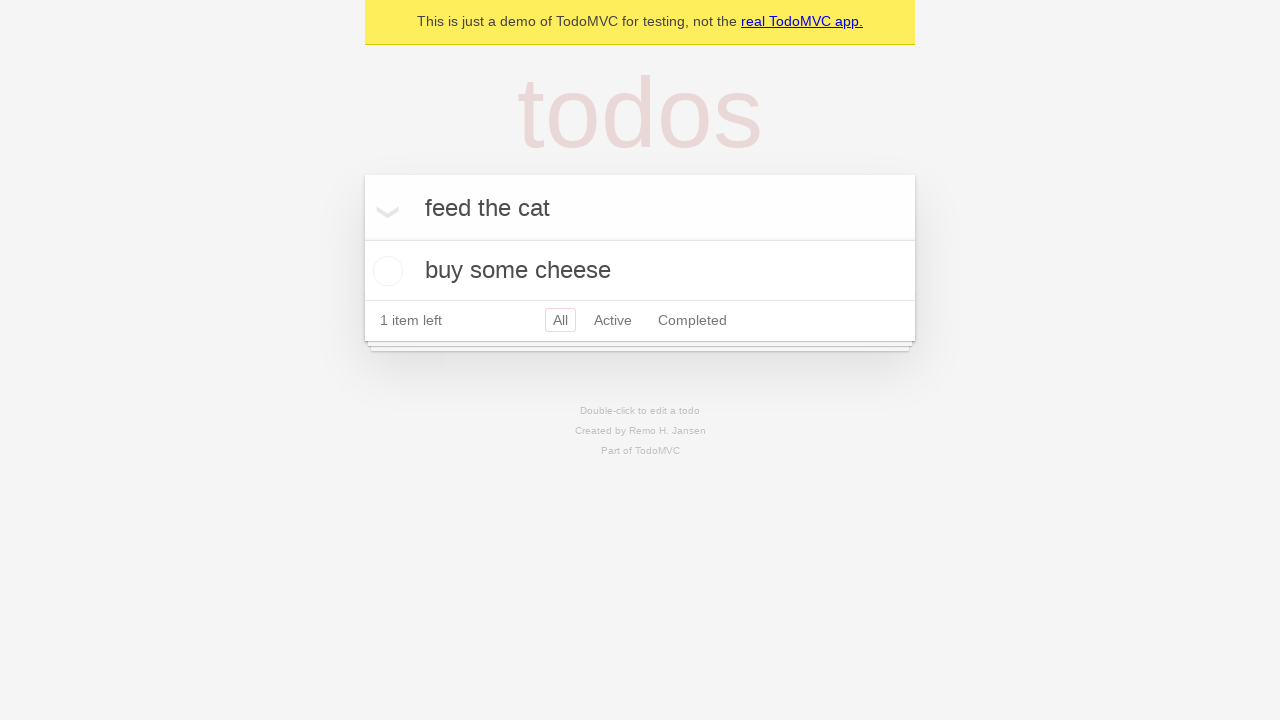

Pressed Enter to add second todo item on internal:attr=[placeholder="What needs to be done?"i]
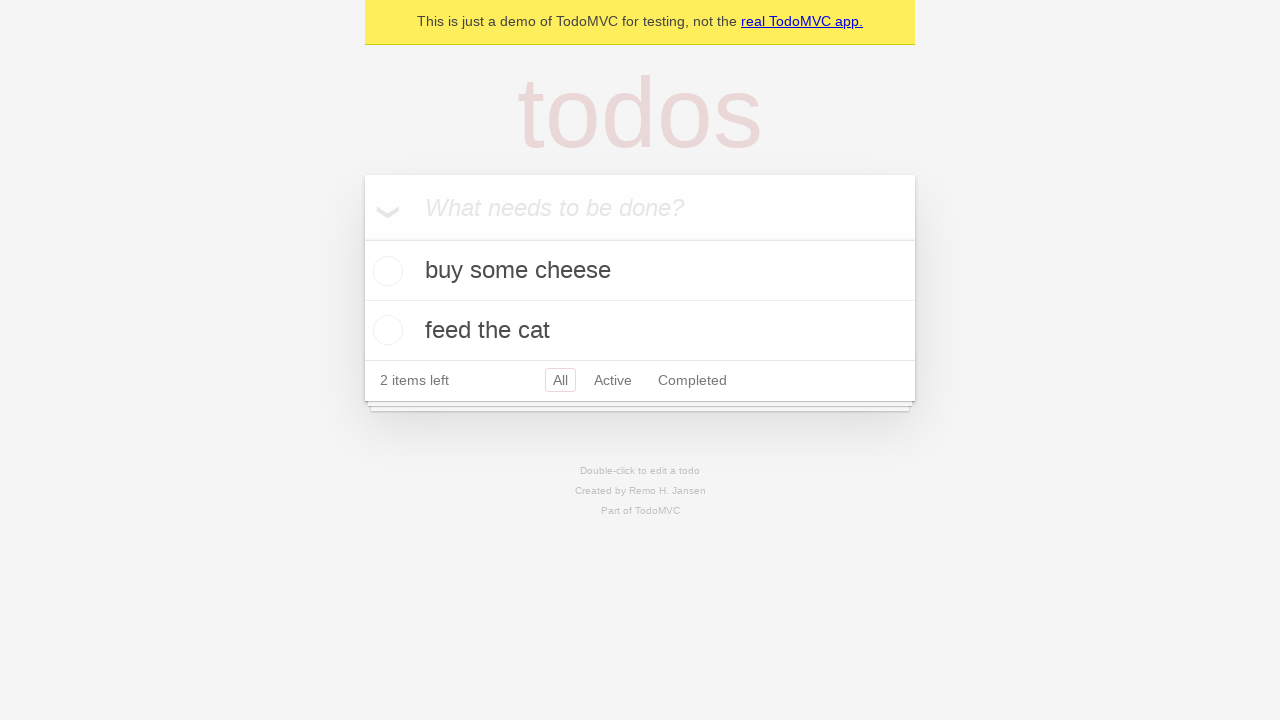

Both todo items are now visible in the list
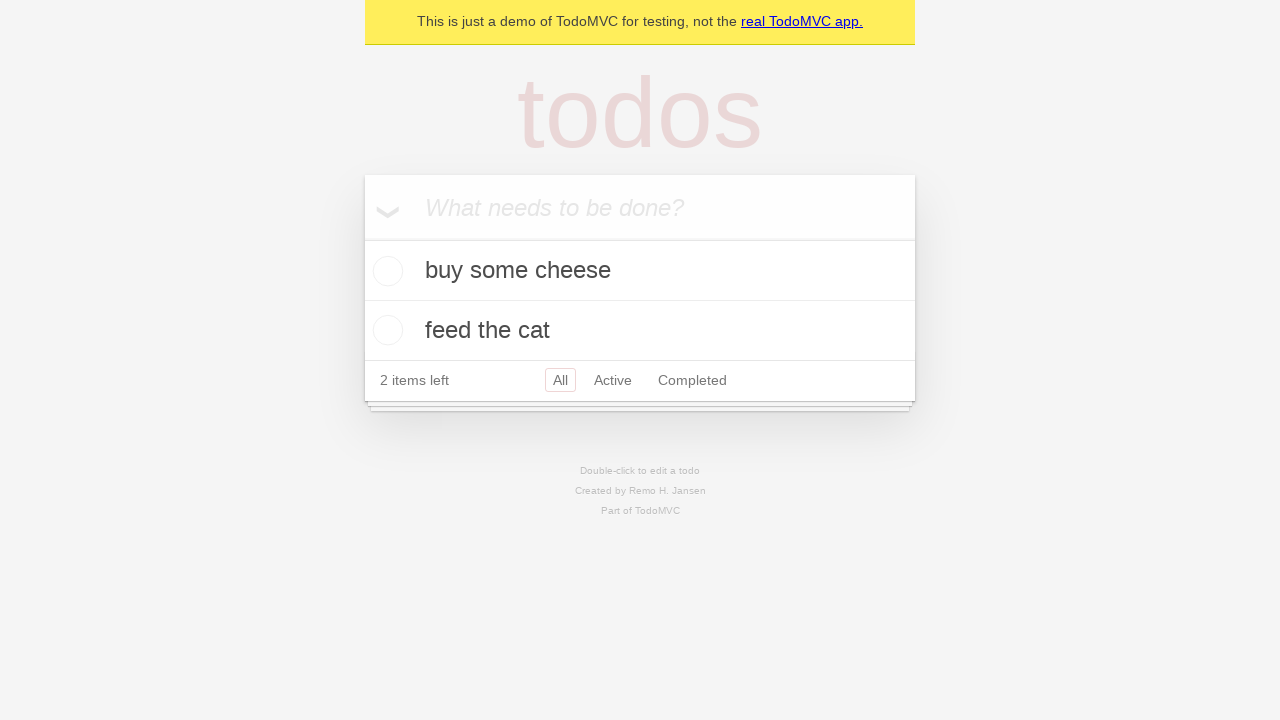

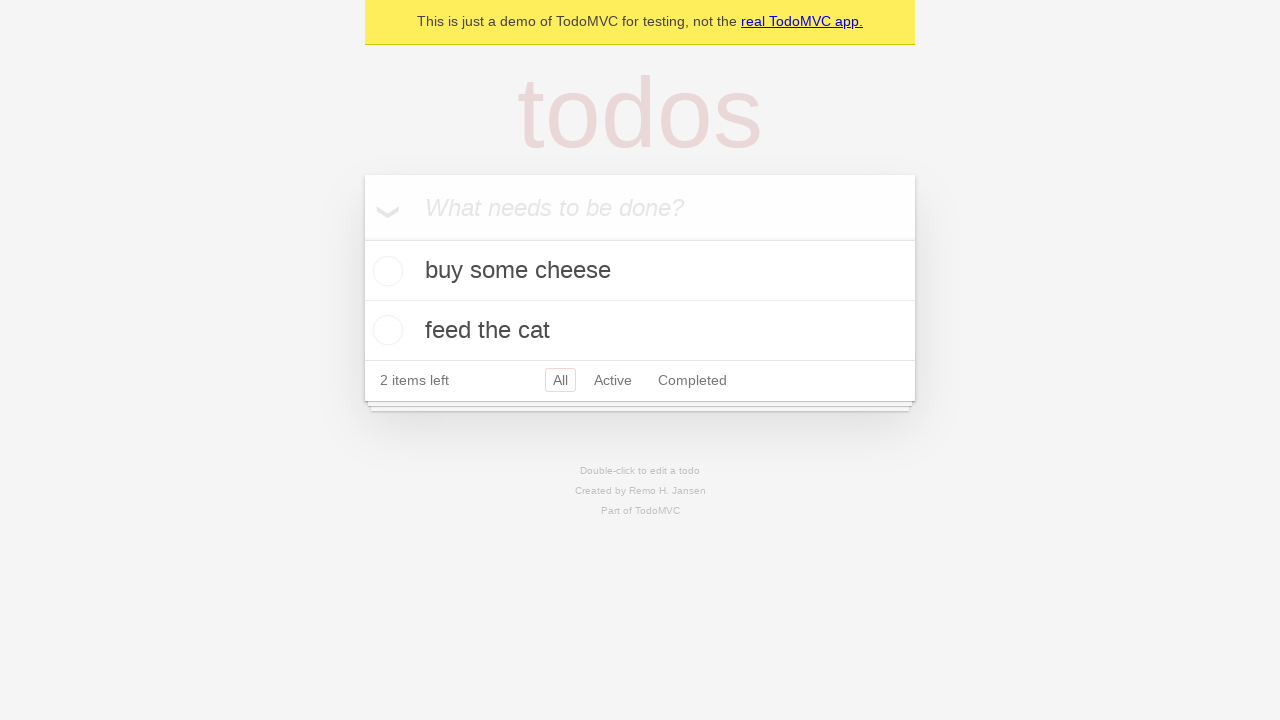